Tests the Yopmail temporary email service by accessing an inbox, composing a new email with recipient, subject, and body, then sending it and verifying the success message appears.

Starting URL: https://yopmail.com/

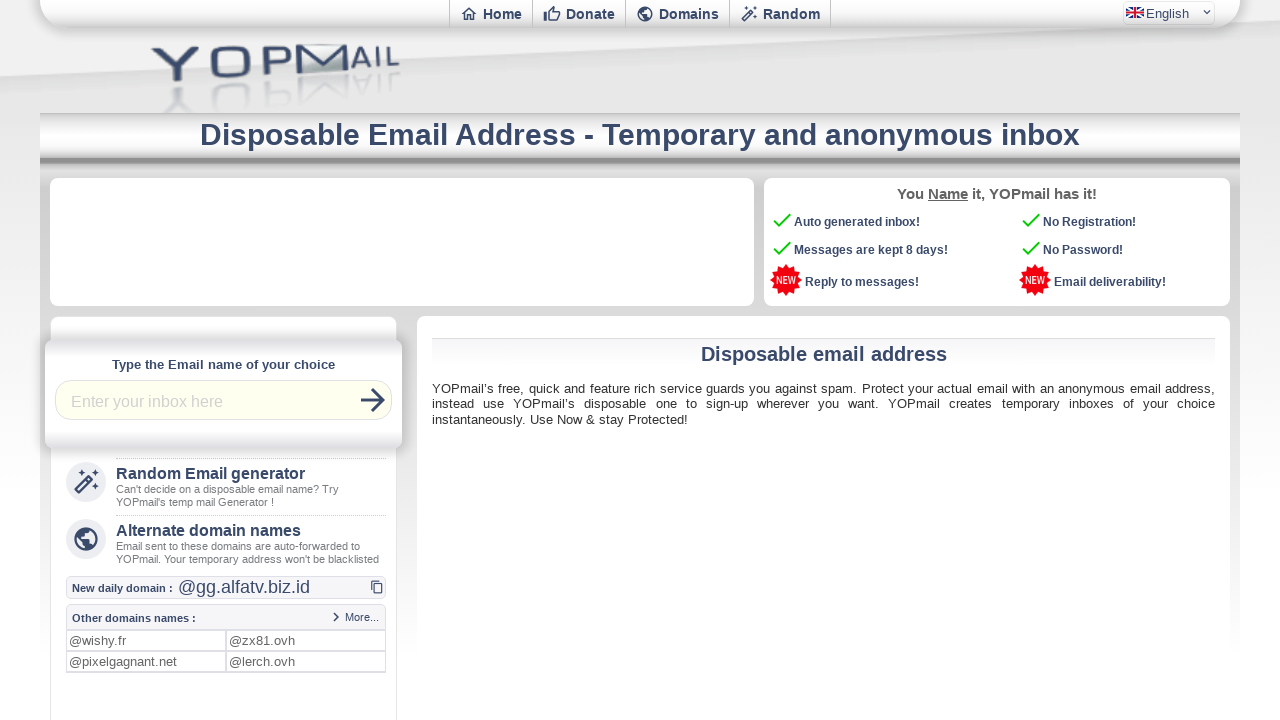

Filled email address field with 'testuser_demo@yopmail.com' on input.ycptinput
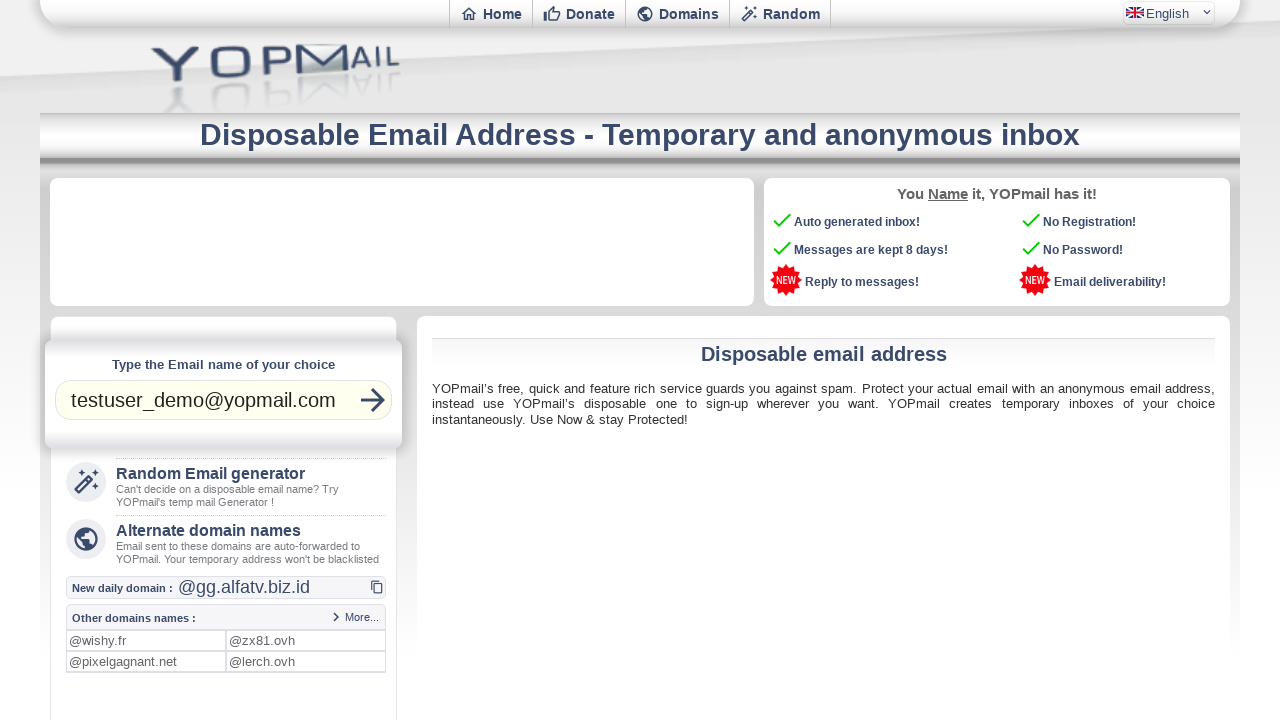

Clicked to access the inbox at (373, 400) on i.material-icons-outlined.f36
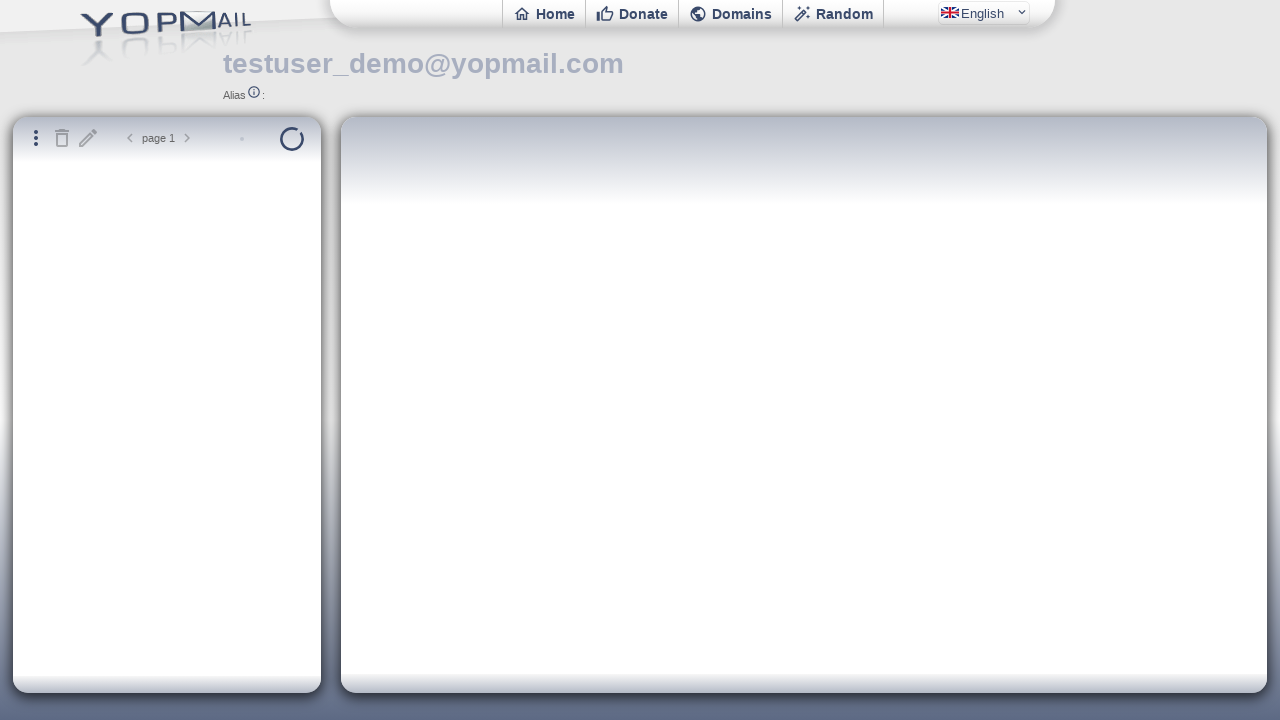

Clicked new mail button at (88, 138) on #newmail
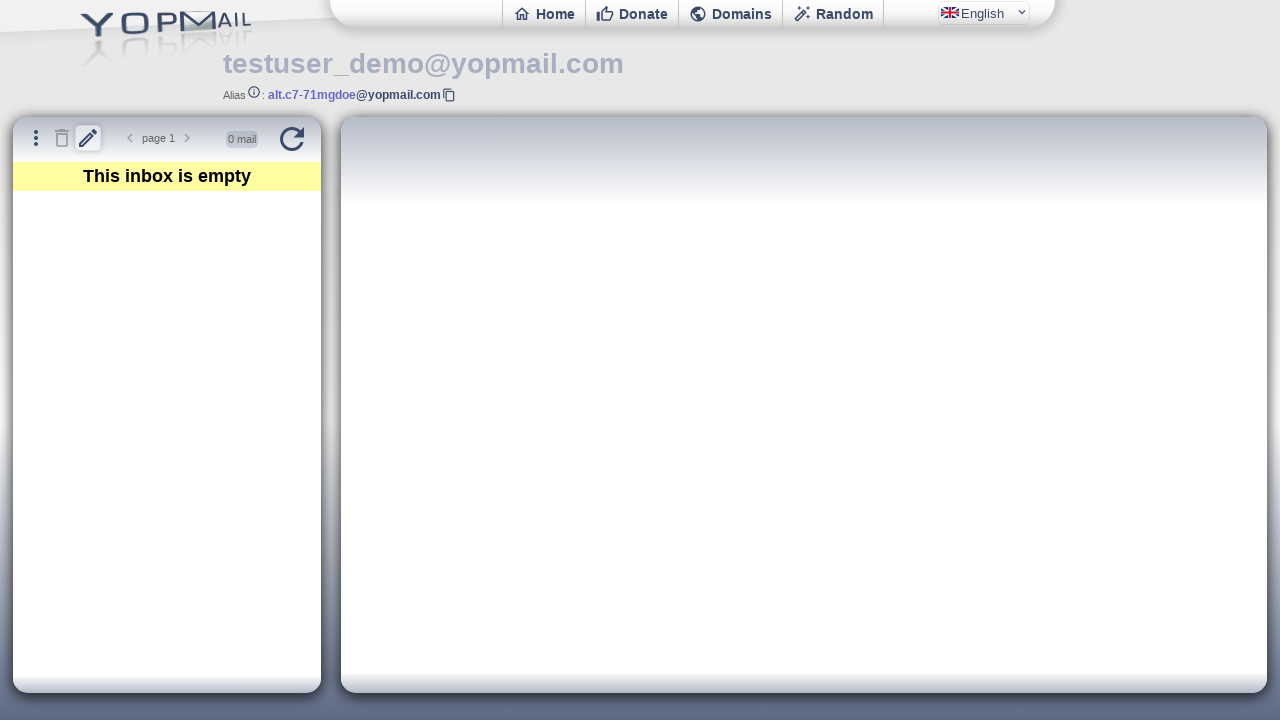

Located mail iframe
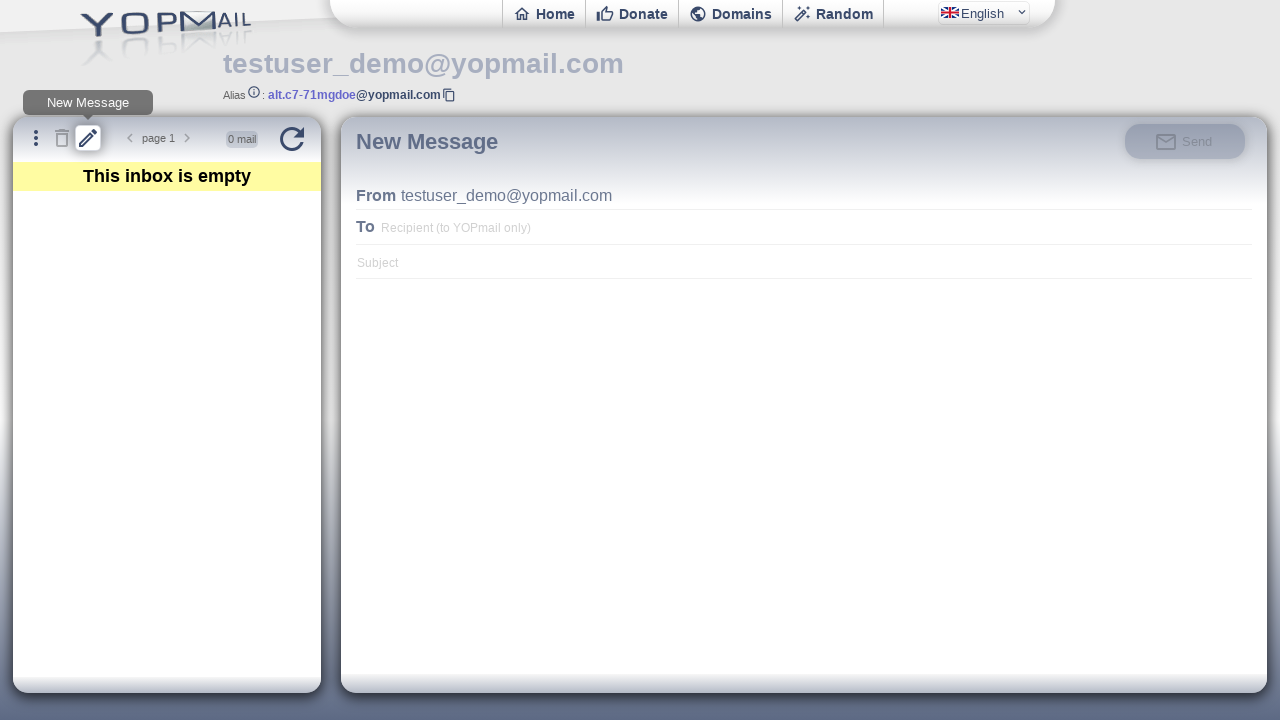

Filled recipient email address with 'recipient_test@yopmail.com' on #ifmail >> internal:control=enter-frame >> #msgto
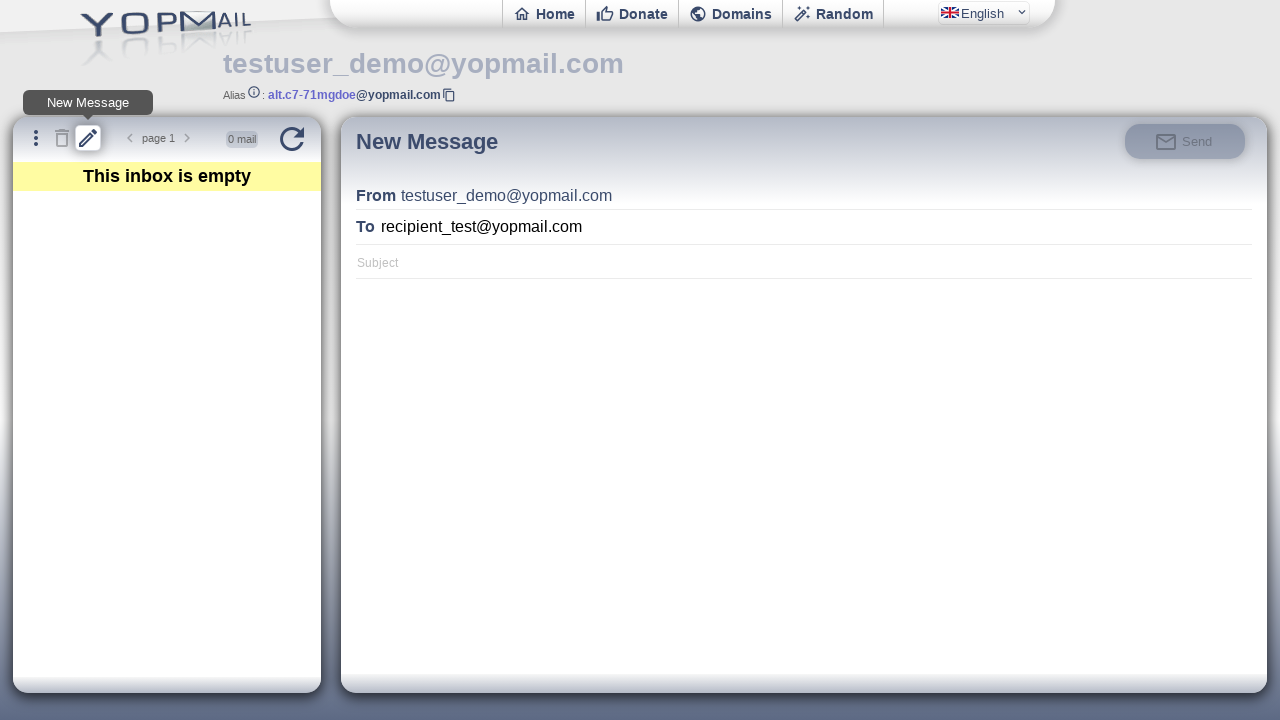

Filled email body with test message content on #ifmail >> internal:control=enter-frame >> #msgbody
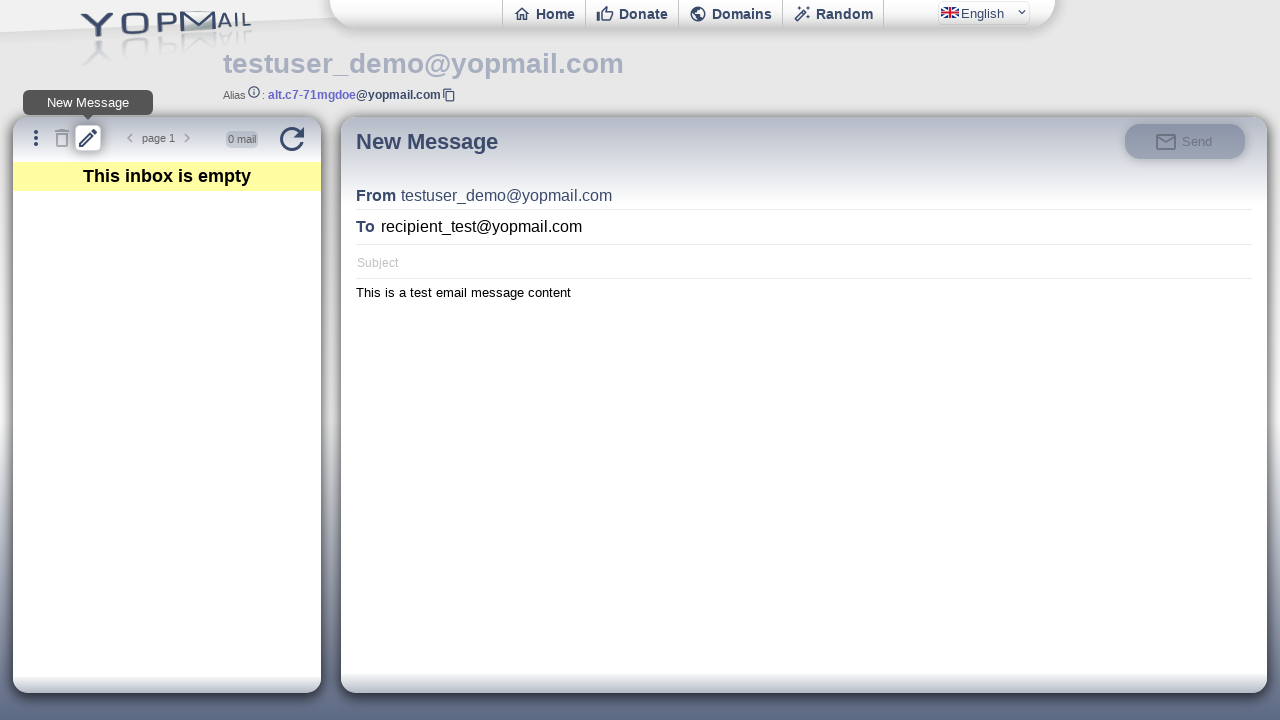

Filled email subject with 'Test Email Subject' on #ifmail >> internal:control=enter-frame >> #msgsubject
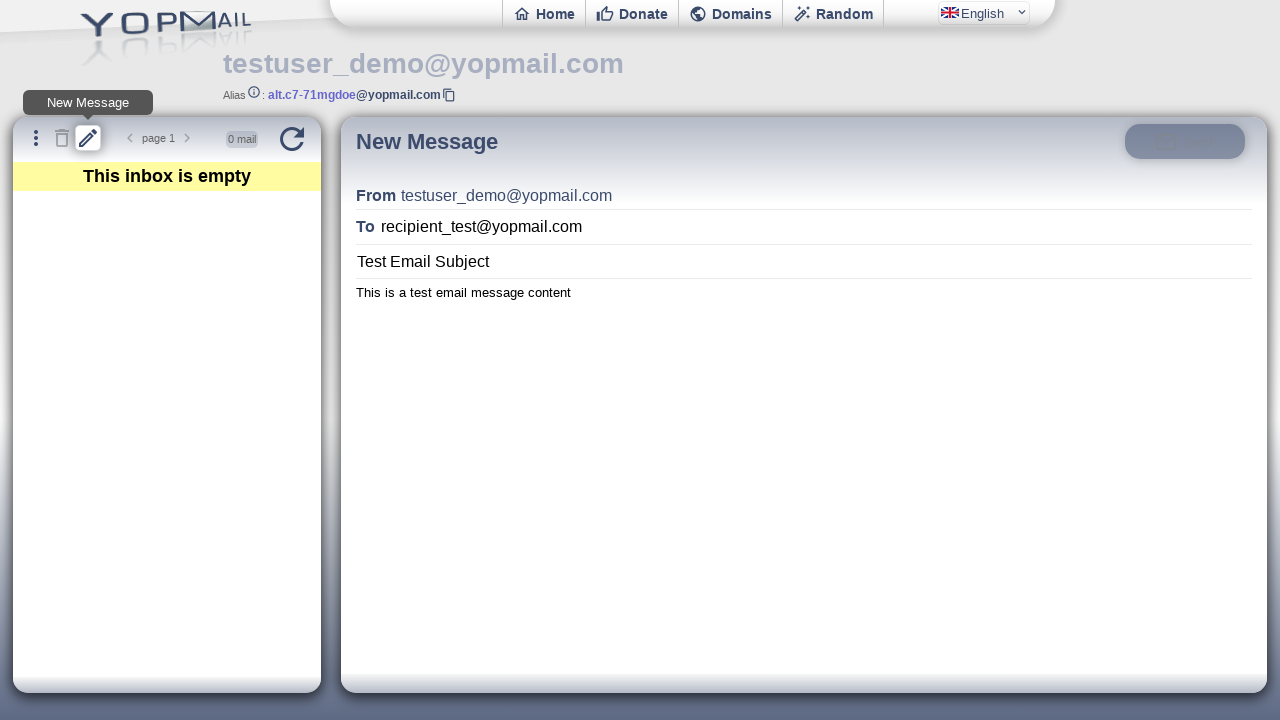

Clicked send button to send the email at (1185, 141) on #ifmail >> internal:control=enter-frame >> #msgsend
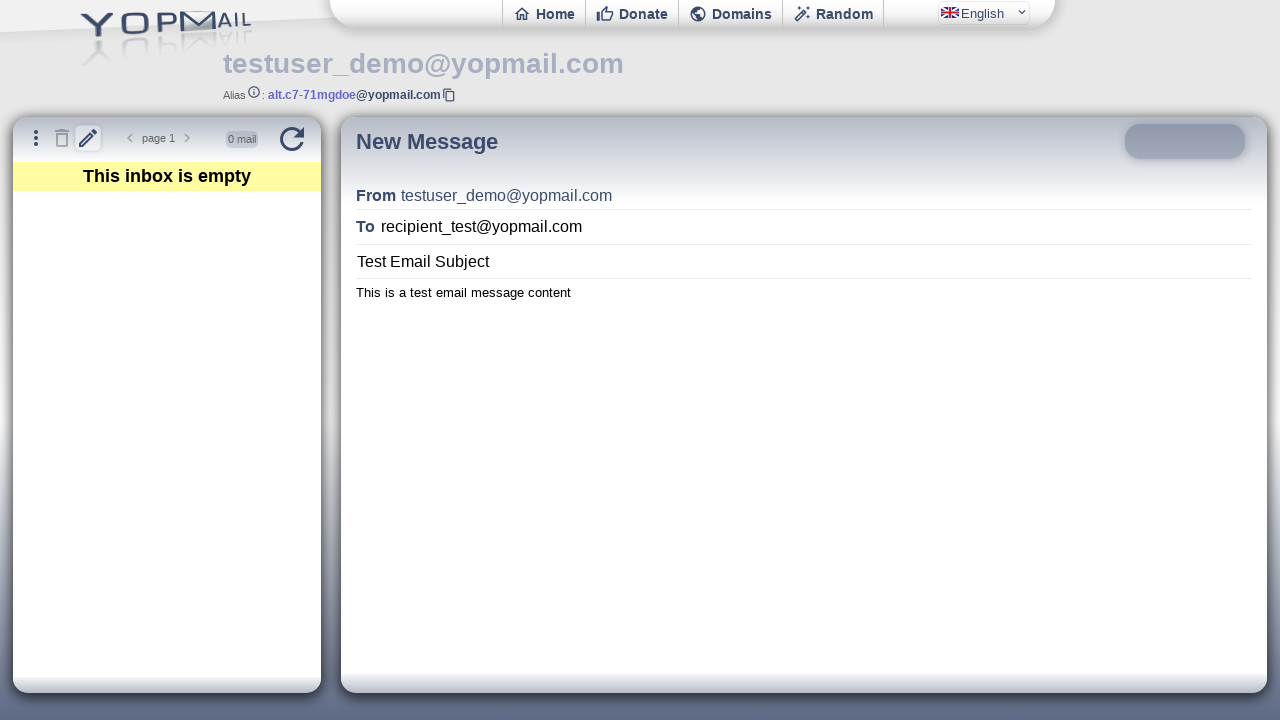

Success message appeared indicating email was sent
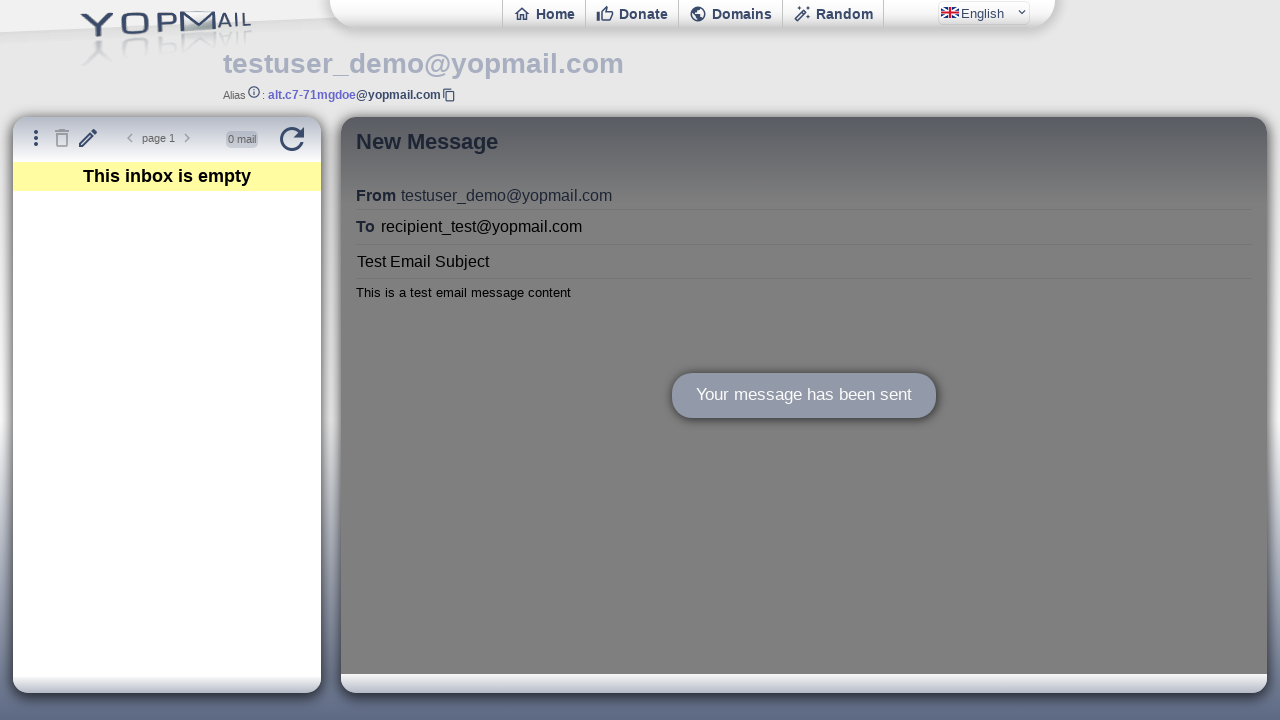

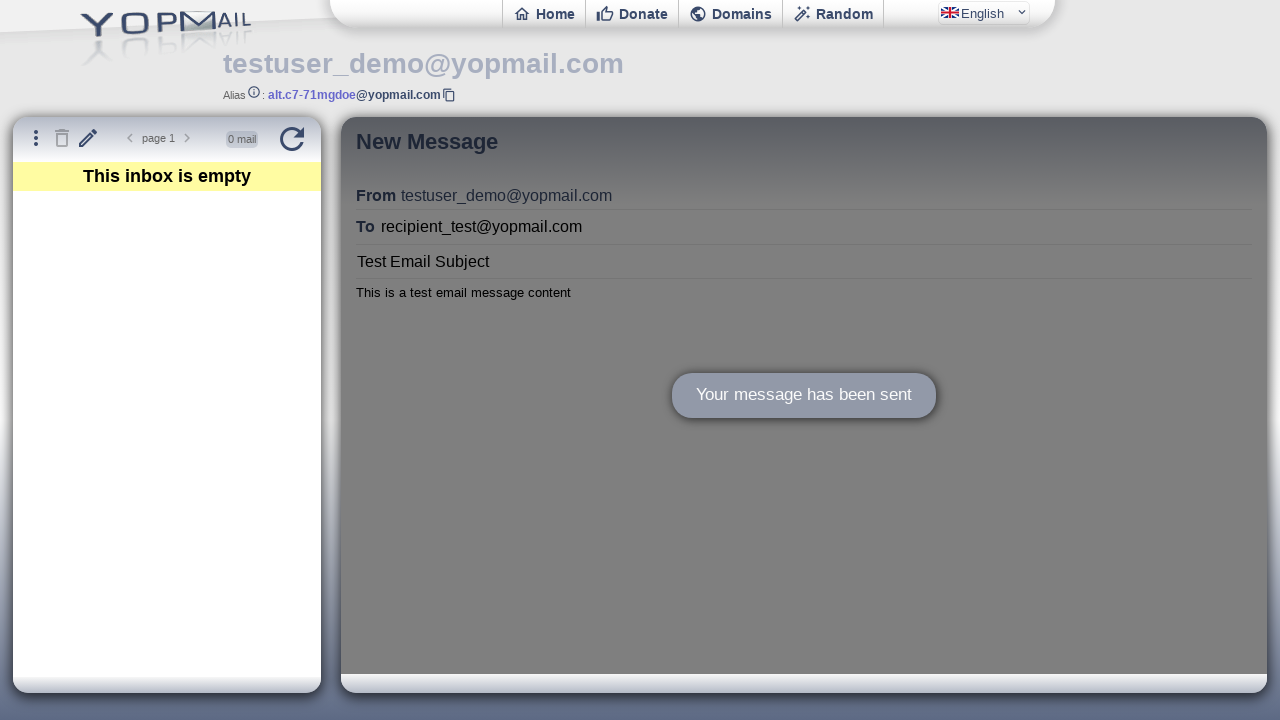